Tests the date picker by navigating to a future month (December) and selecting a specific date (25th)

Starting URL: https://testautomationpractice.blogspot.com/

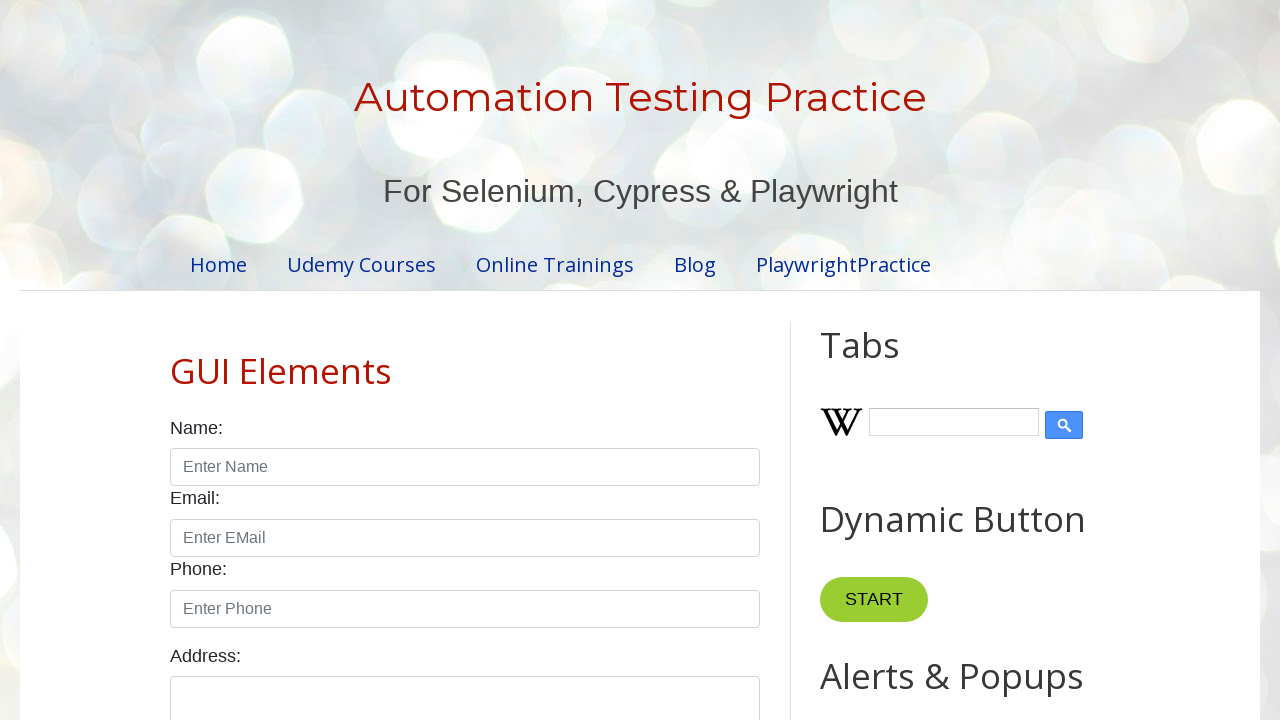

Clicked on the datepicker input field at (515, 360) on #datepicker
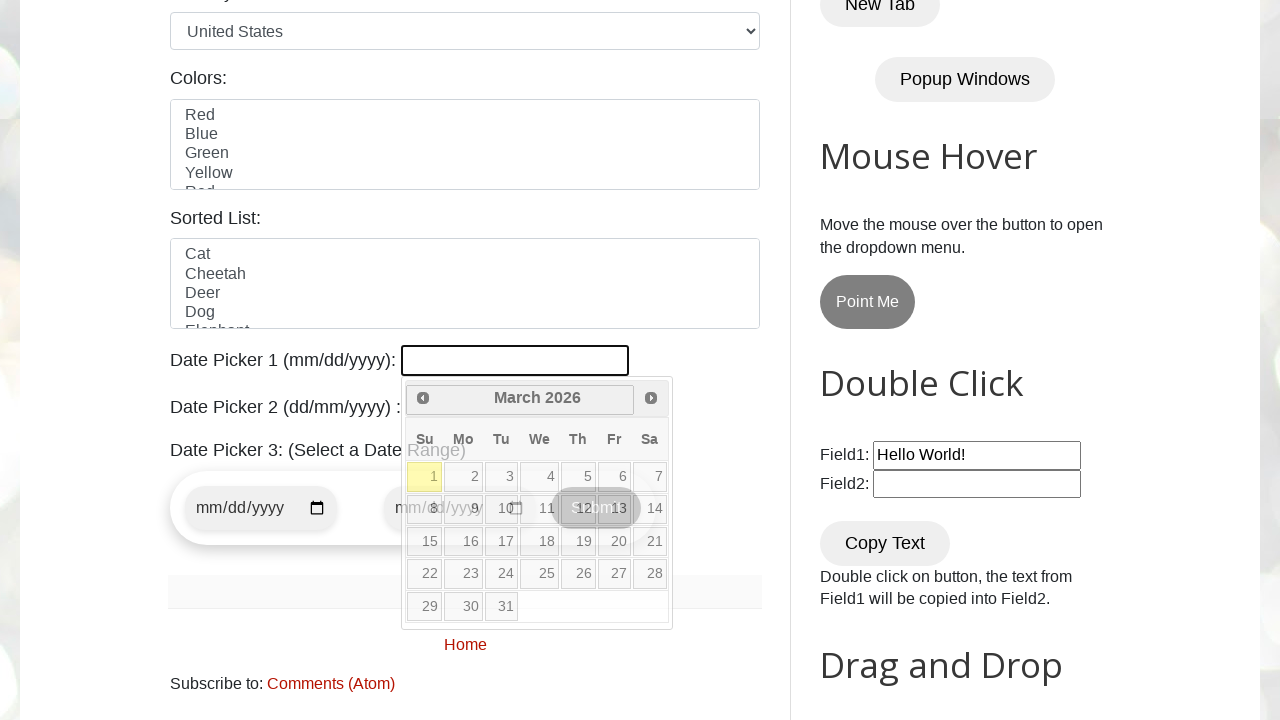

Retrieved current month: March
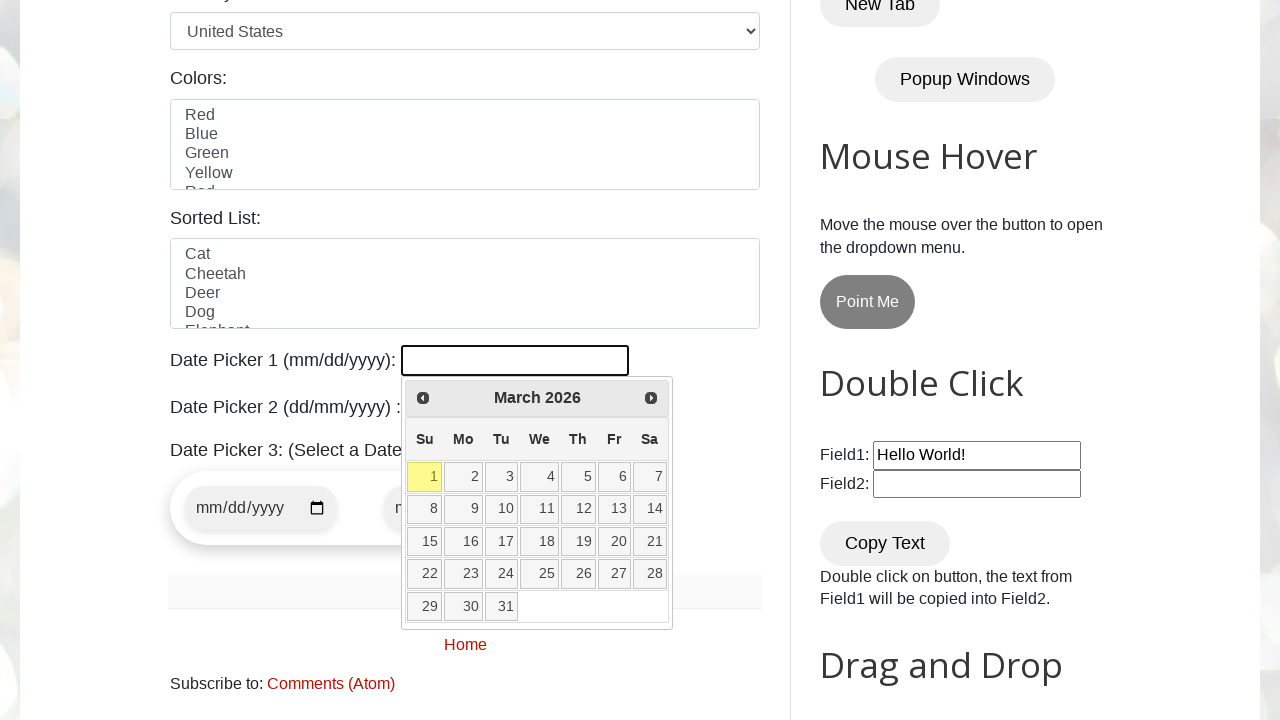

Clicked next month button to navigate toward December at (651, 398) on xpath=//*[@id='ui-datepicker-div']/div/a[2]/span
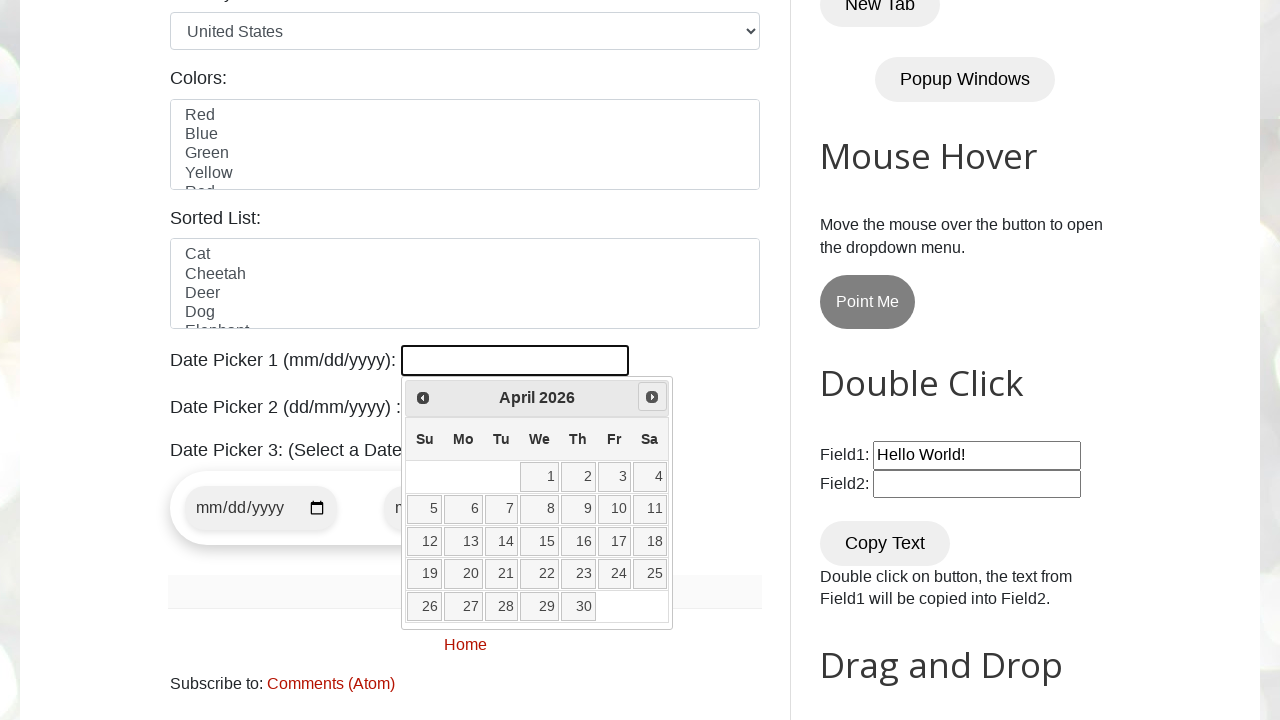

Retrieved current month: April
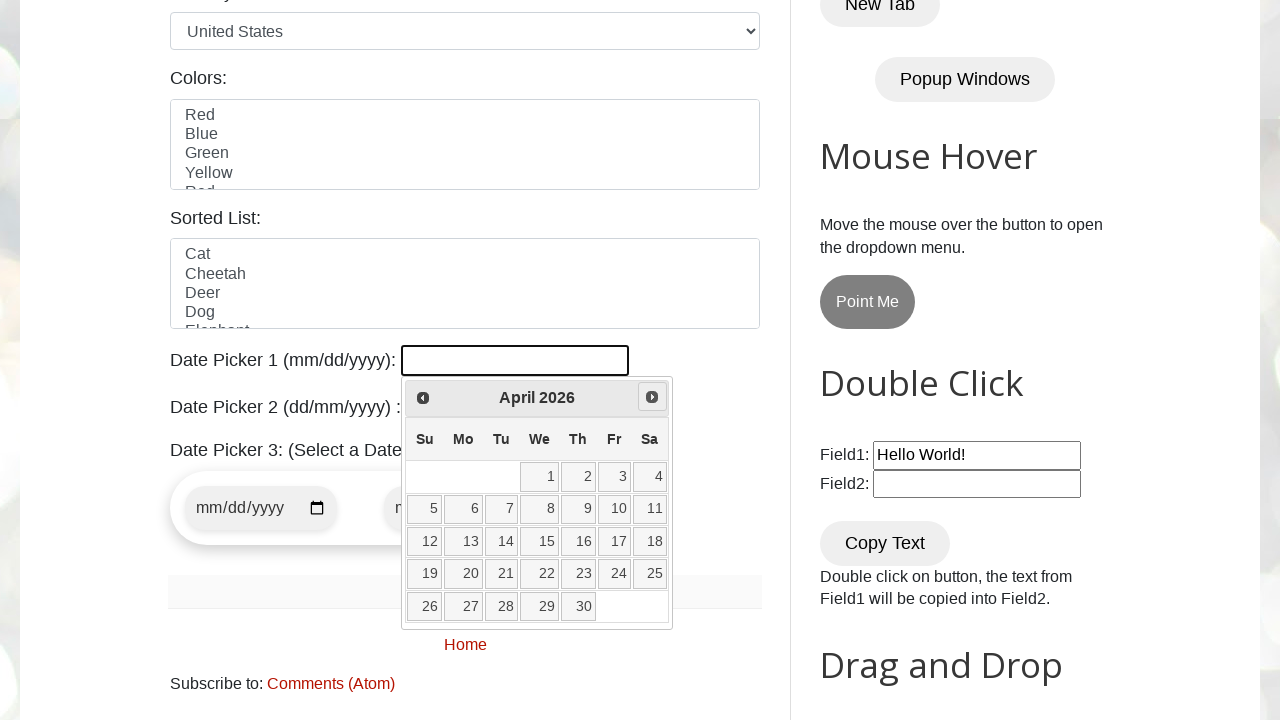

Clicked next month button to navigate toward December at (652, 397) on xpath=//*[@id='ui-datepicker-div']/div/a[2]/span
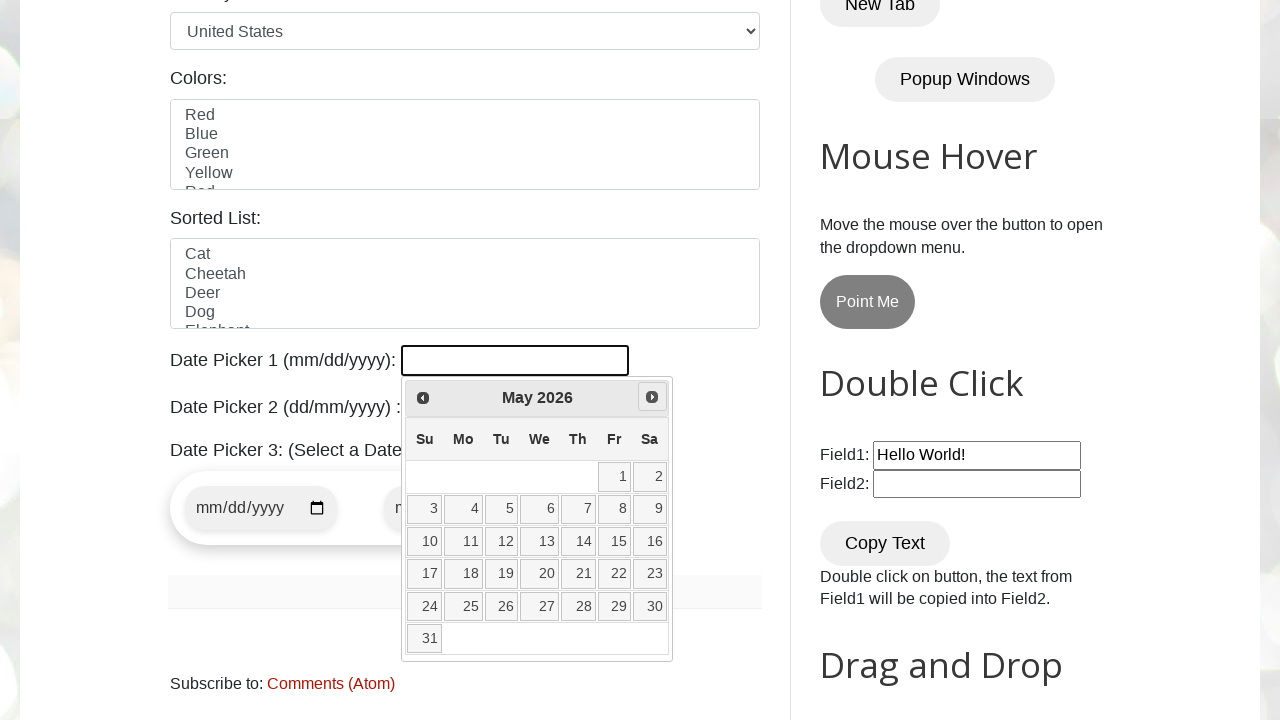

Retrieved current month: May
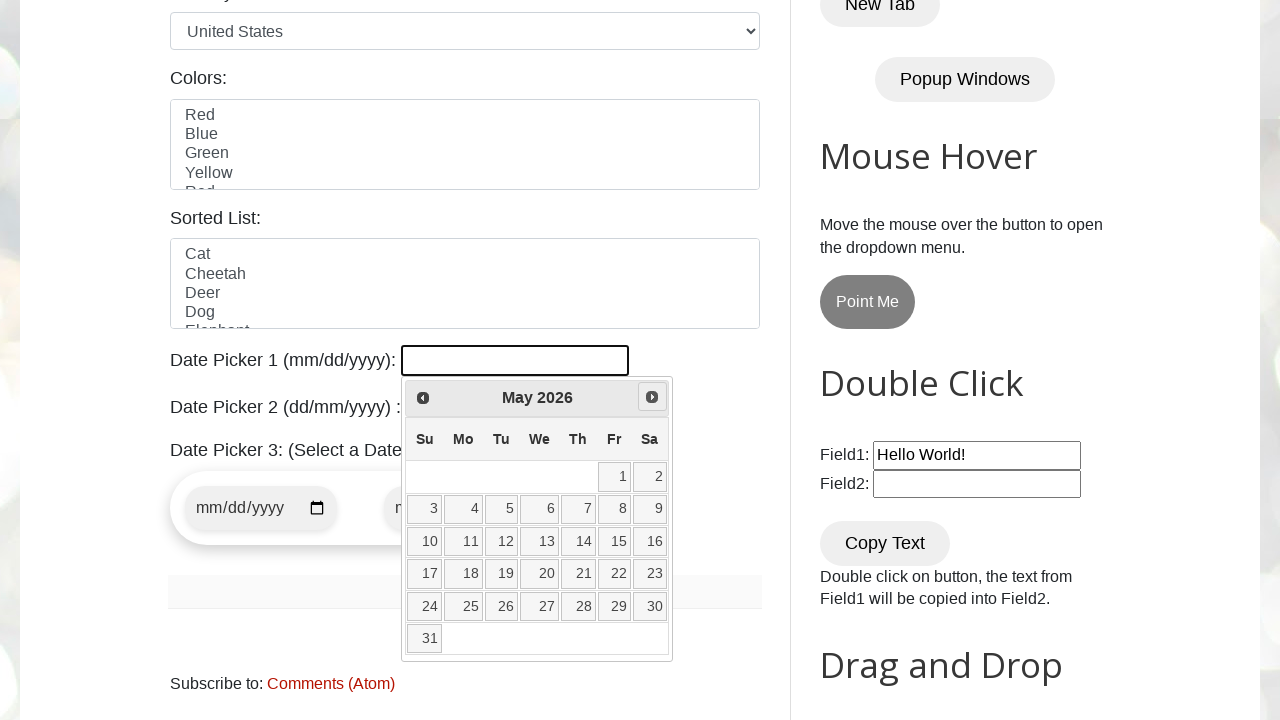

Clicked next month button to navigate toward December at (652, 397) on xpath=//*[@id='ui-datepicker-div']/div/a[2]/span
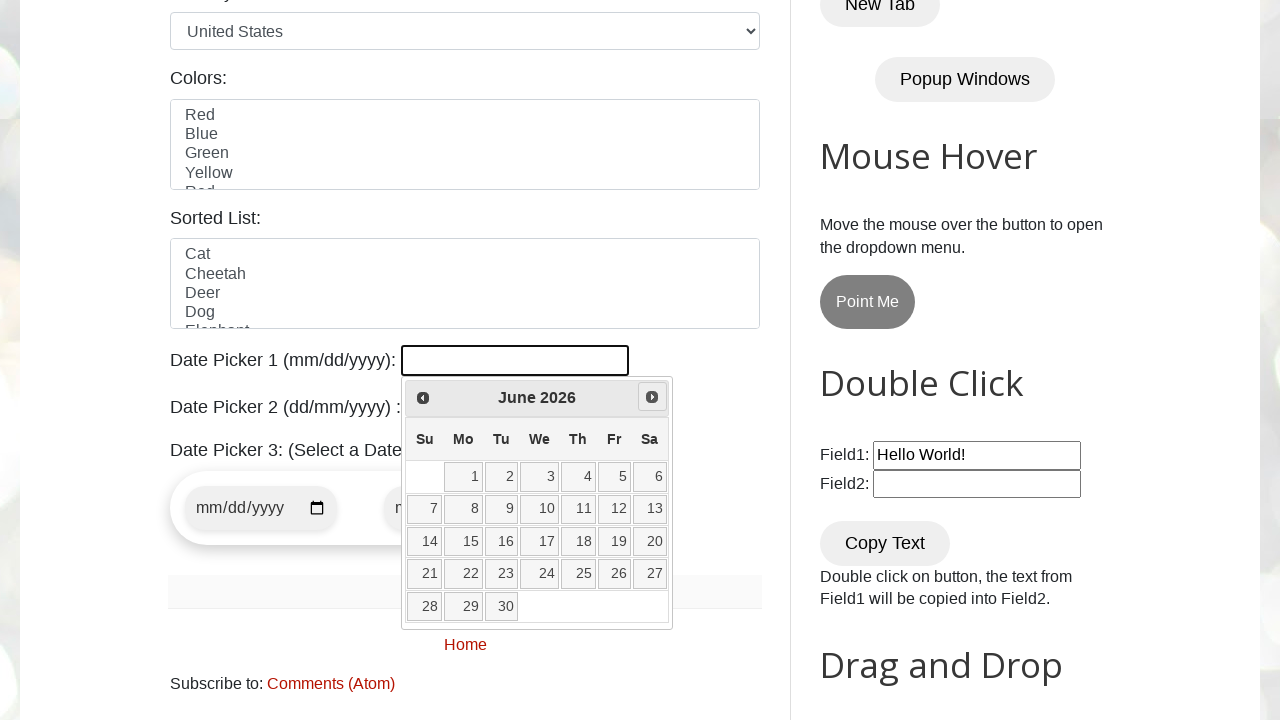

Retrieved current month: June
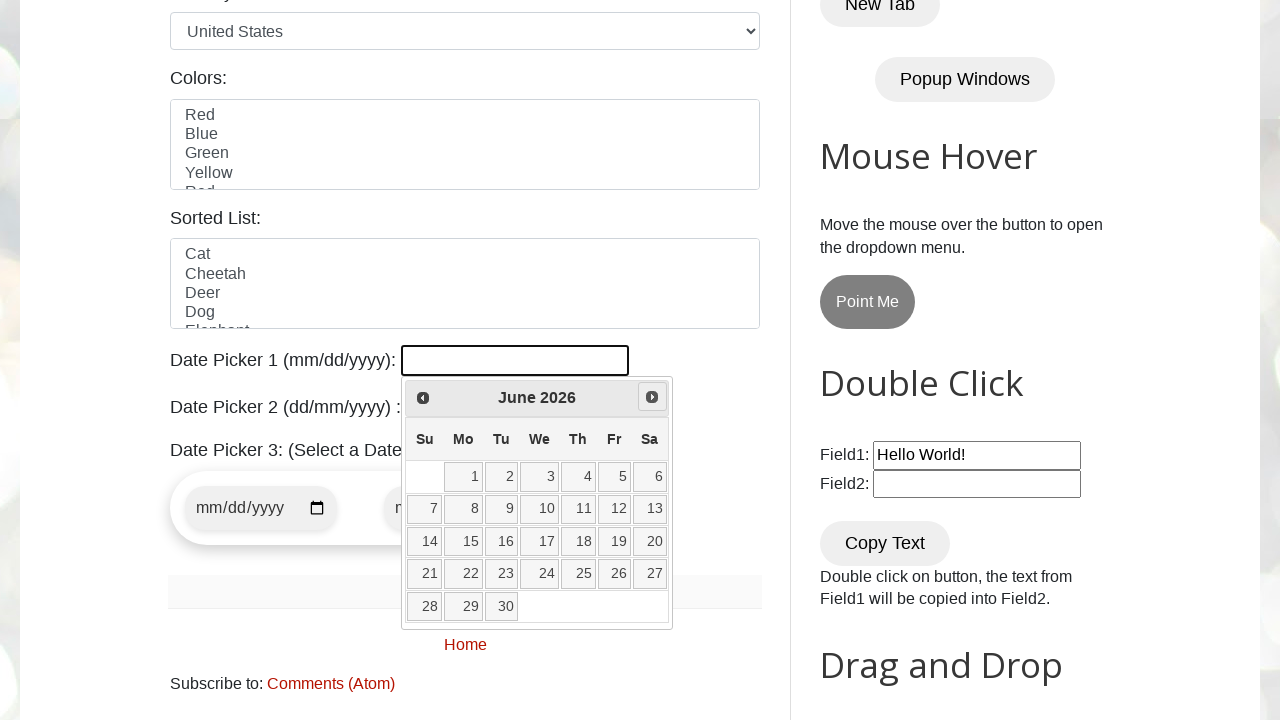

Clicked next month button to navigate toward December at (652, 397) on xpath=//*[@id='ui-datepicker-div']/div/a[2]/span
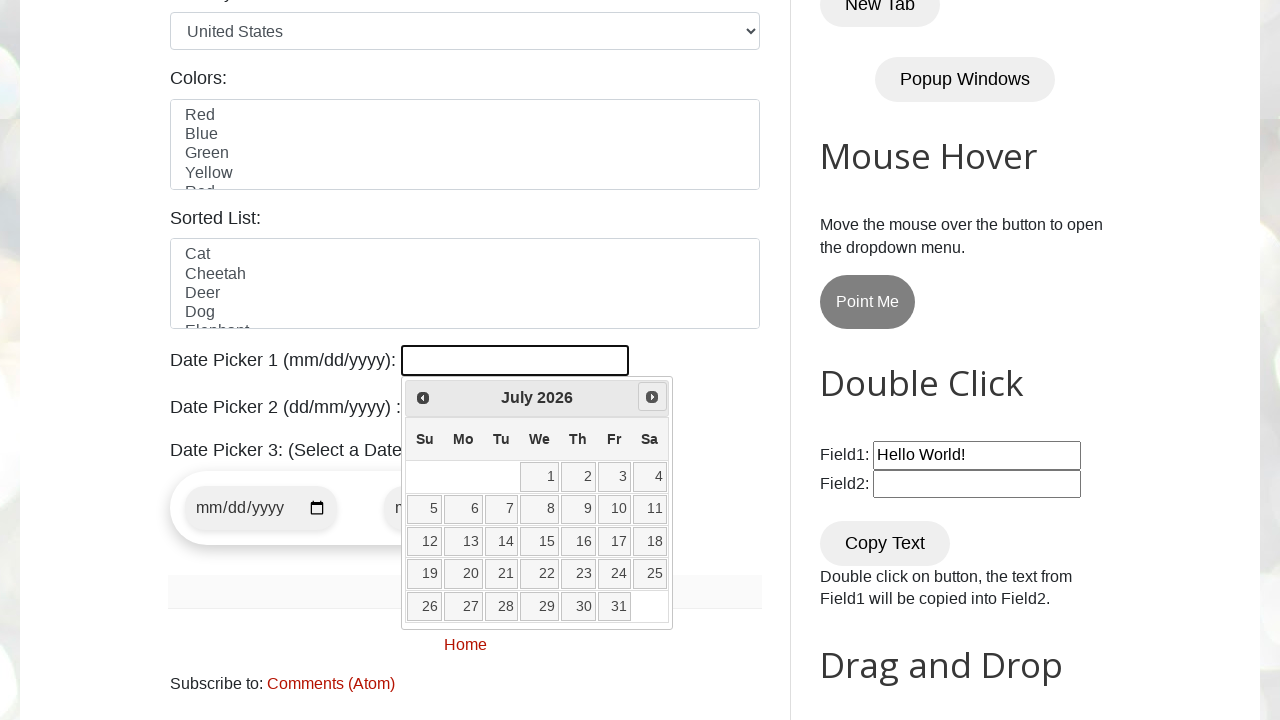

Retrieved current month: July
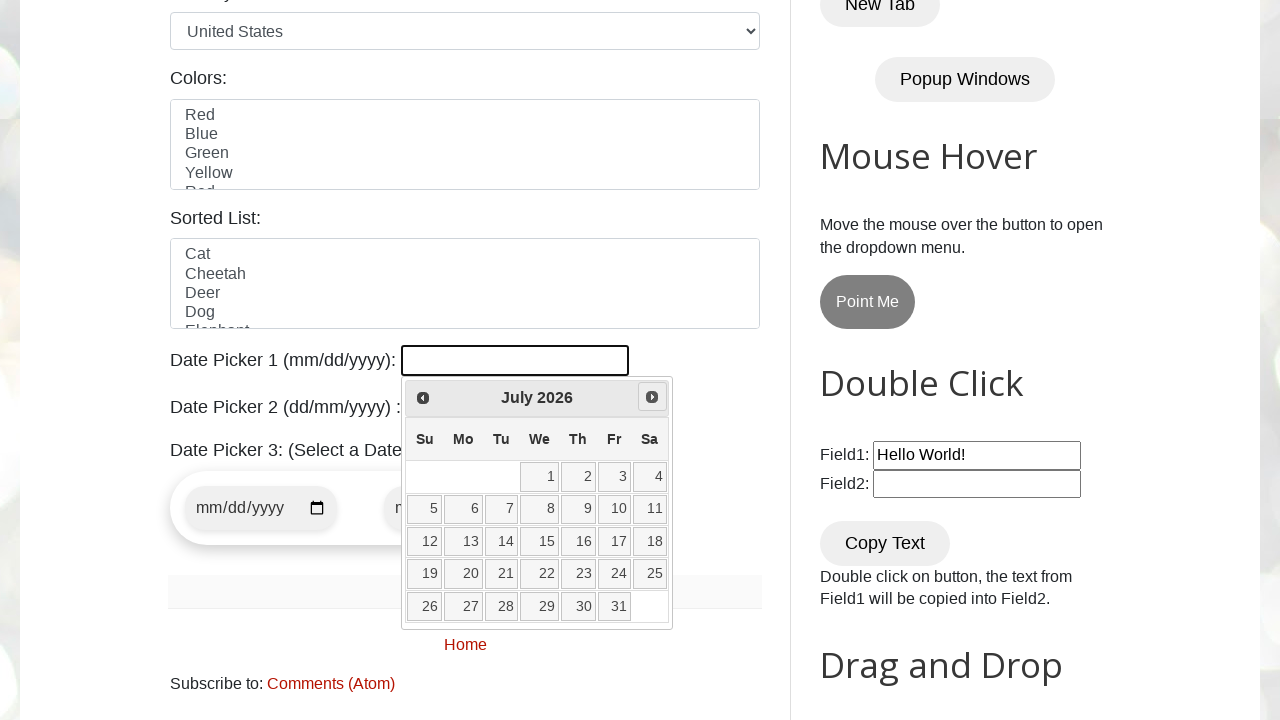

Clicked next month button to navigate toward December at (652, 397) on xpath=//*[@id='ui-datepicker-div']/div/a[2]/span
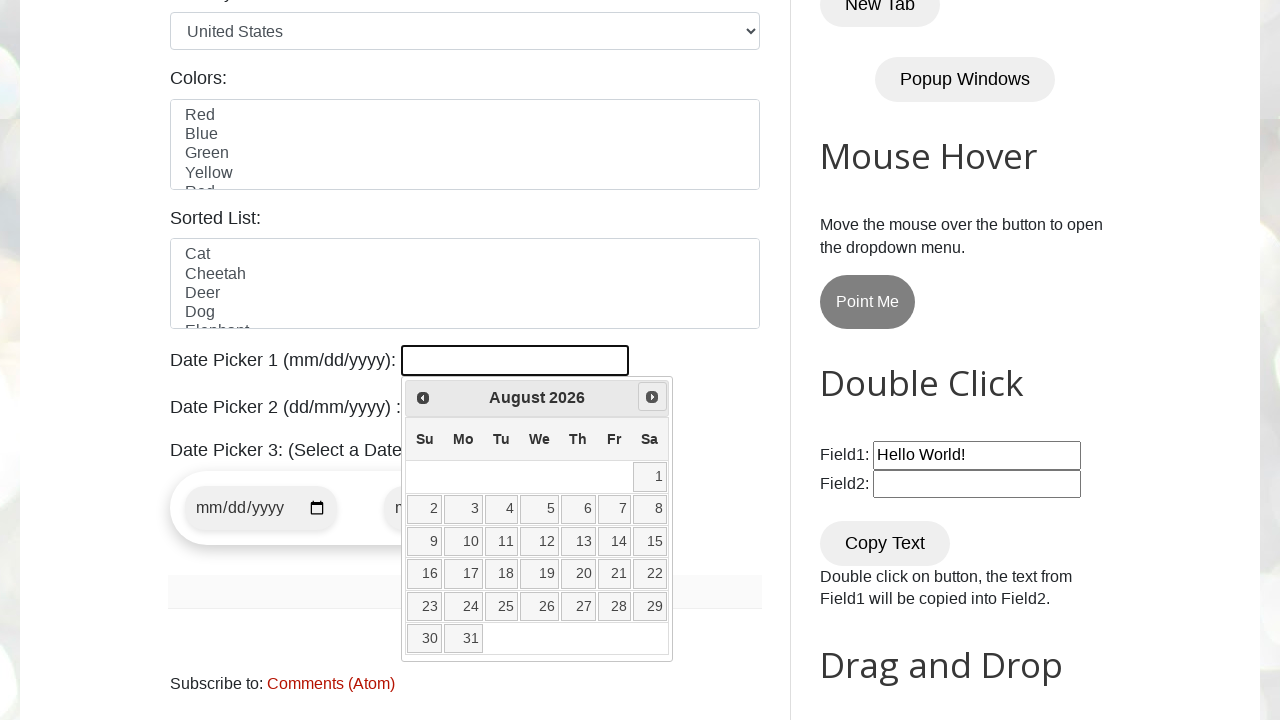

Retrieved current month: August
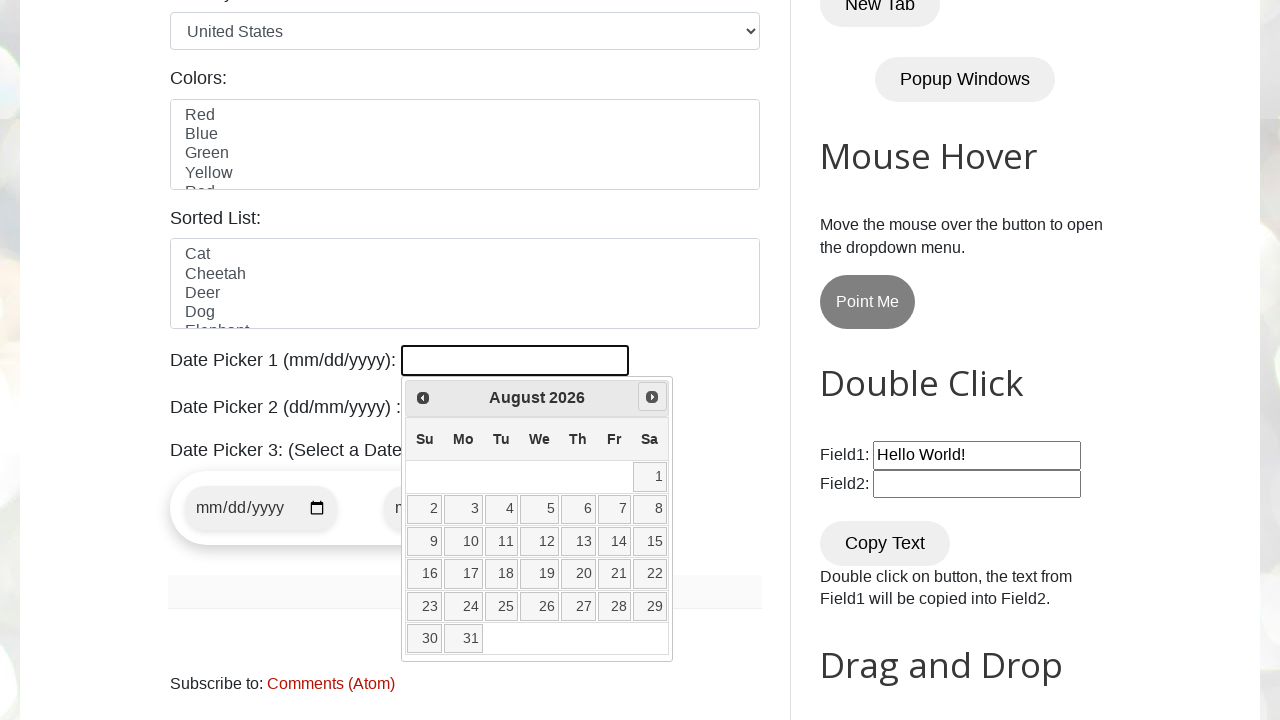

Clicked next month button to navigate toward December at (652, 397) on xpath=//*[@id='ui-datepicker-div']/div/a[2]/span
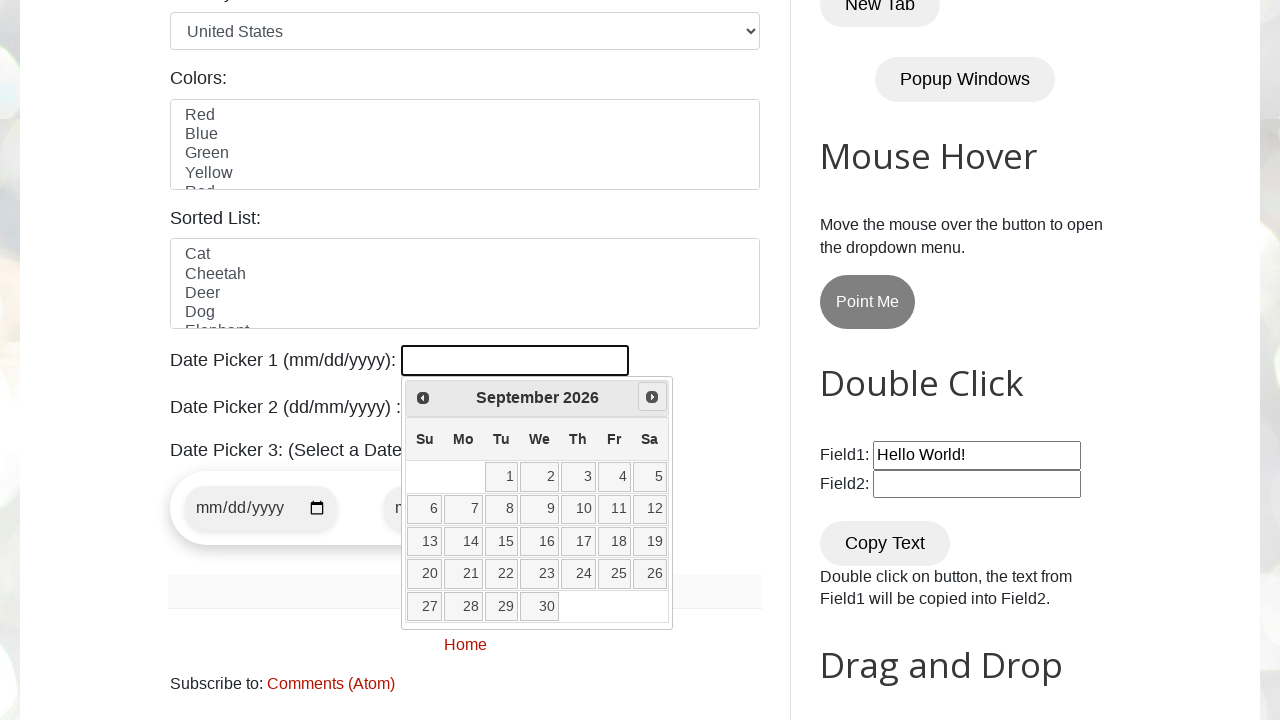

Retrieved current month: September
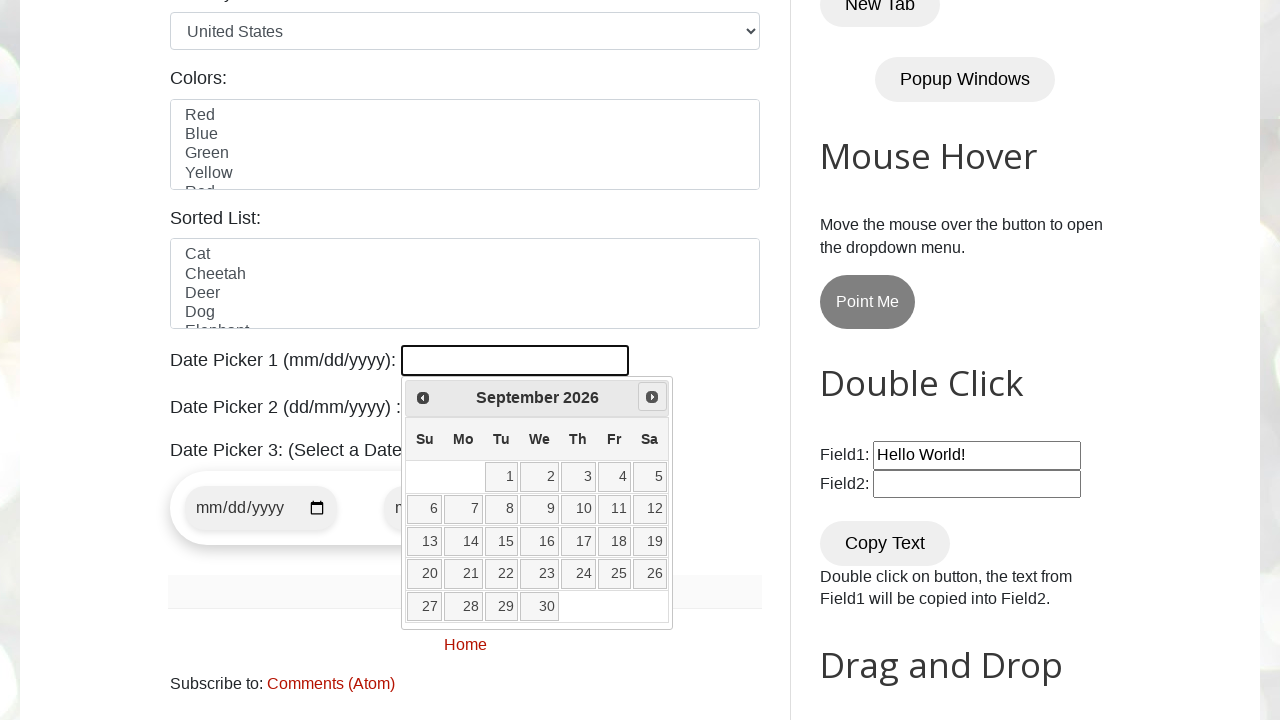

Clicked next month button to navigate toward December at (652, 397) on xpath=//*[@id='ui-datepicker-div']/div/a[2]/span
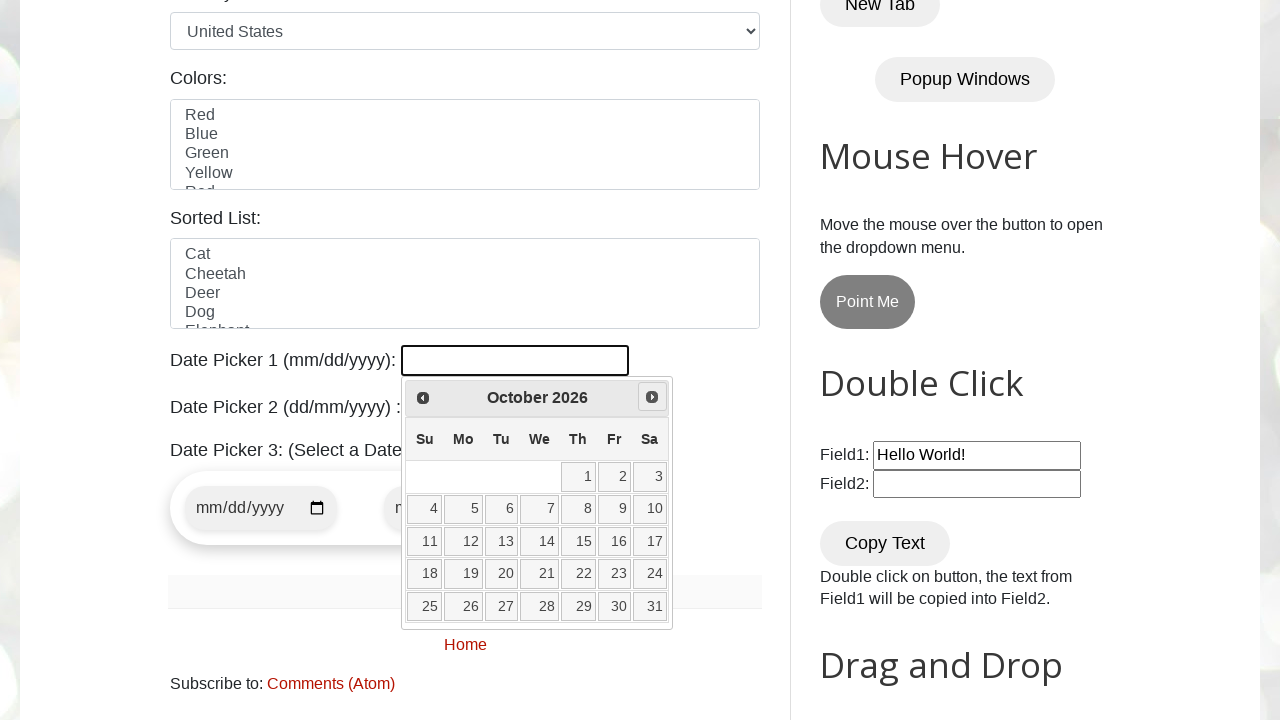

Retrieved current month: October
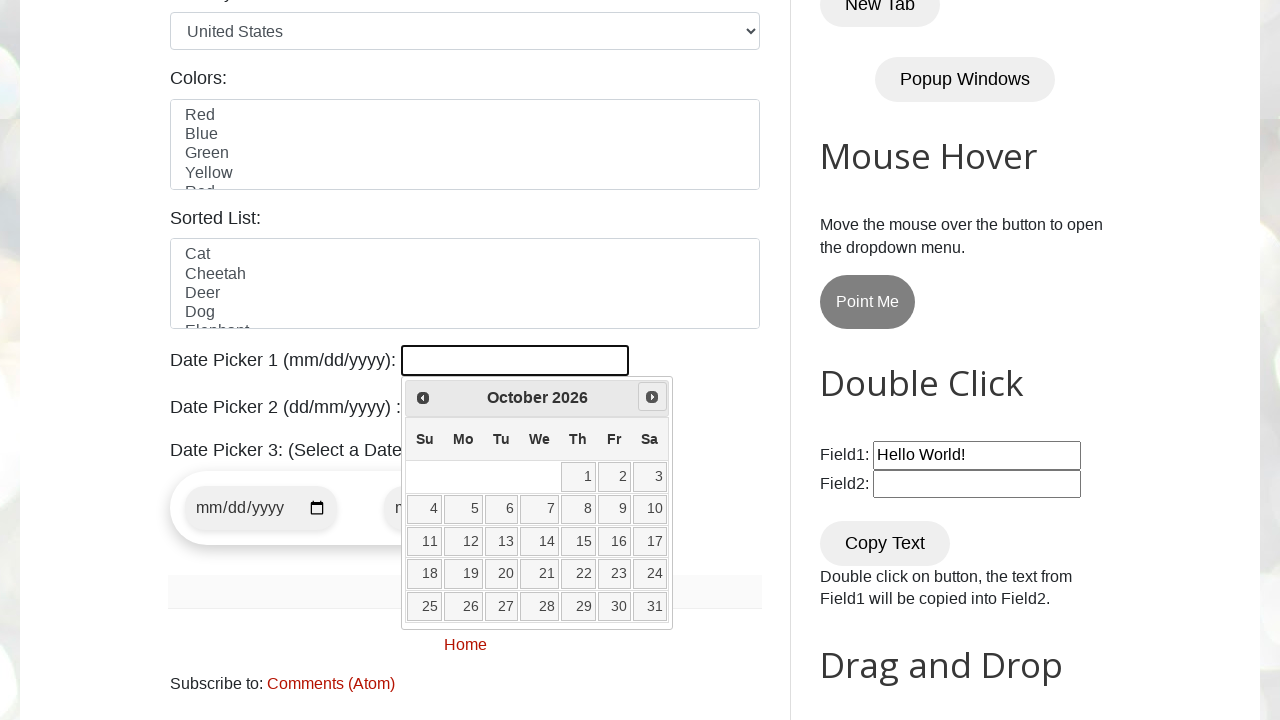

Clicked next month button to navigate toward December at (652, 397) on xpath=//*[@id='ui-datepicker-div']/div/a[2]/span
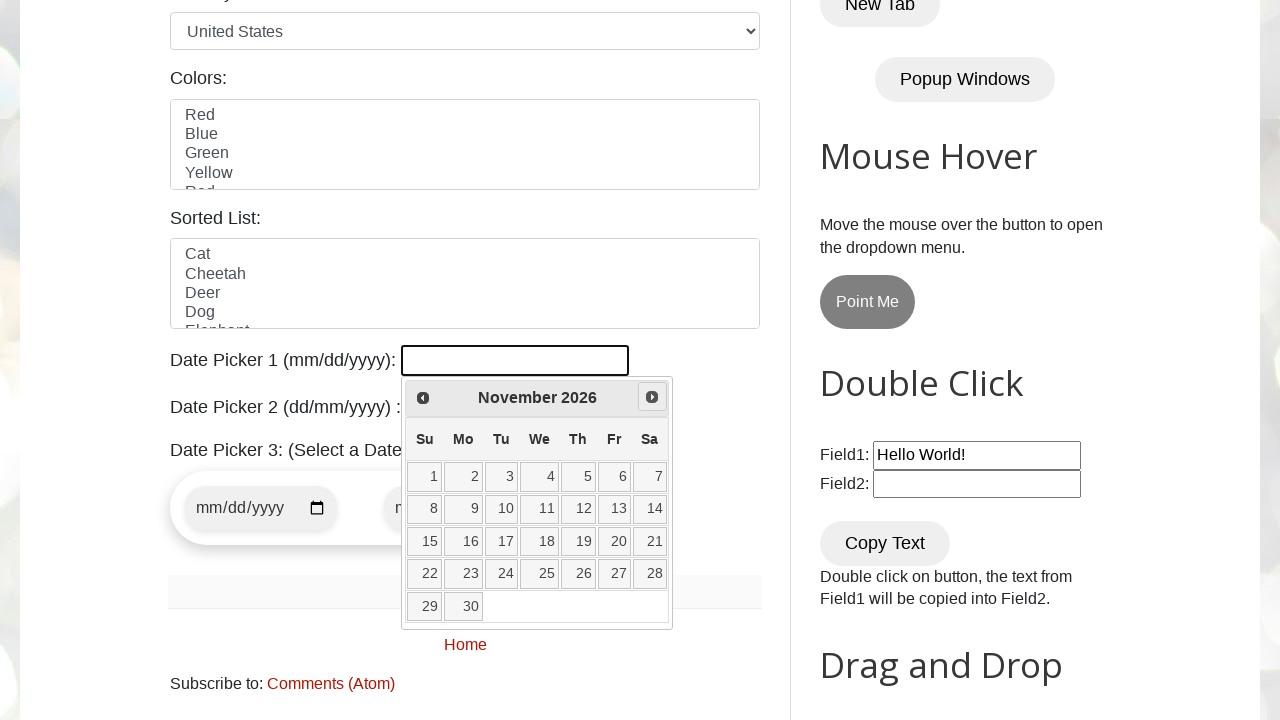

Retrieved current month: November
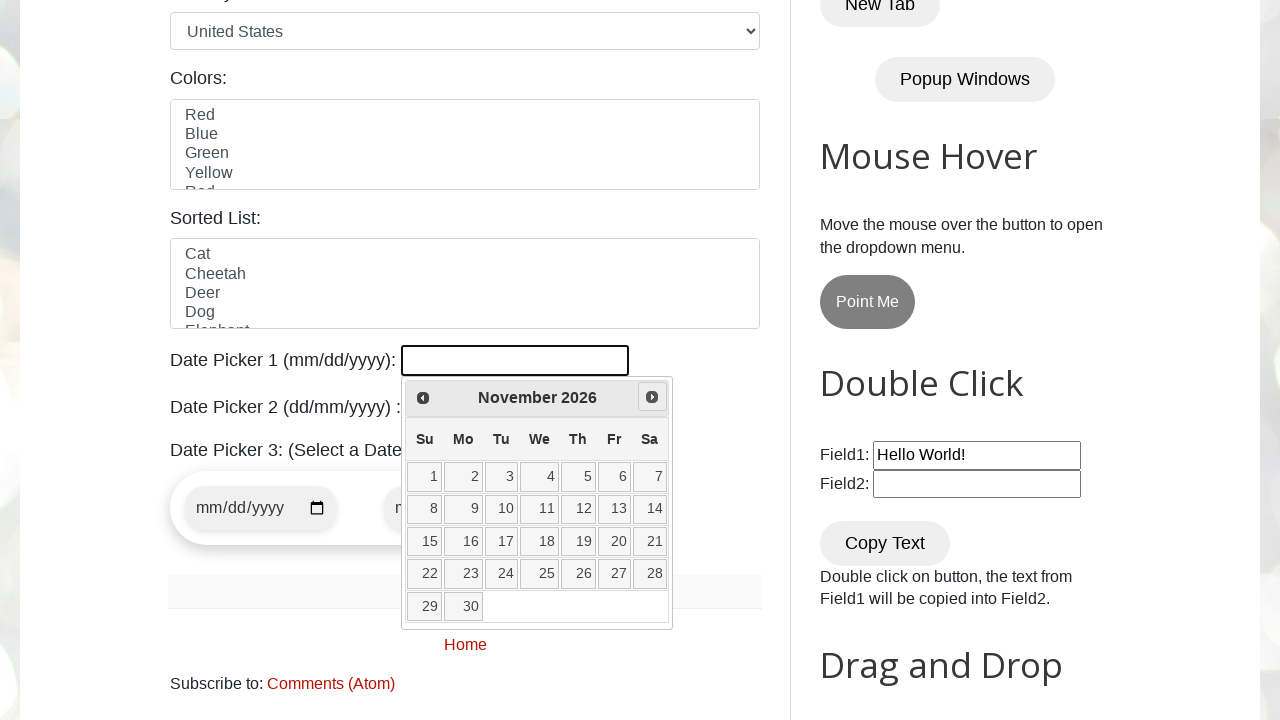

Clicked next month button to navigate toward December at (652, 397) on xpath=//*[@id='ui-datepicker-div']/div/a[2]/span
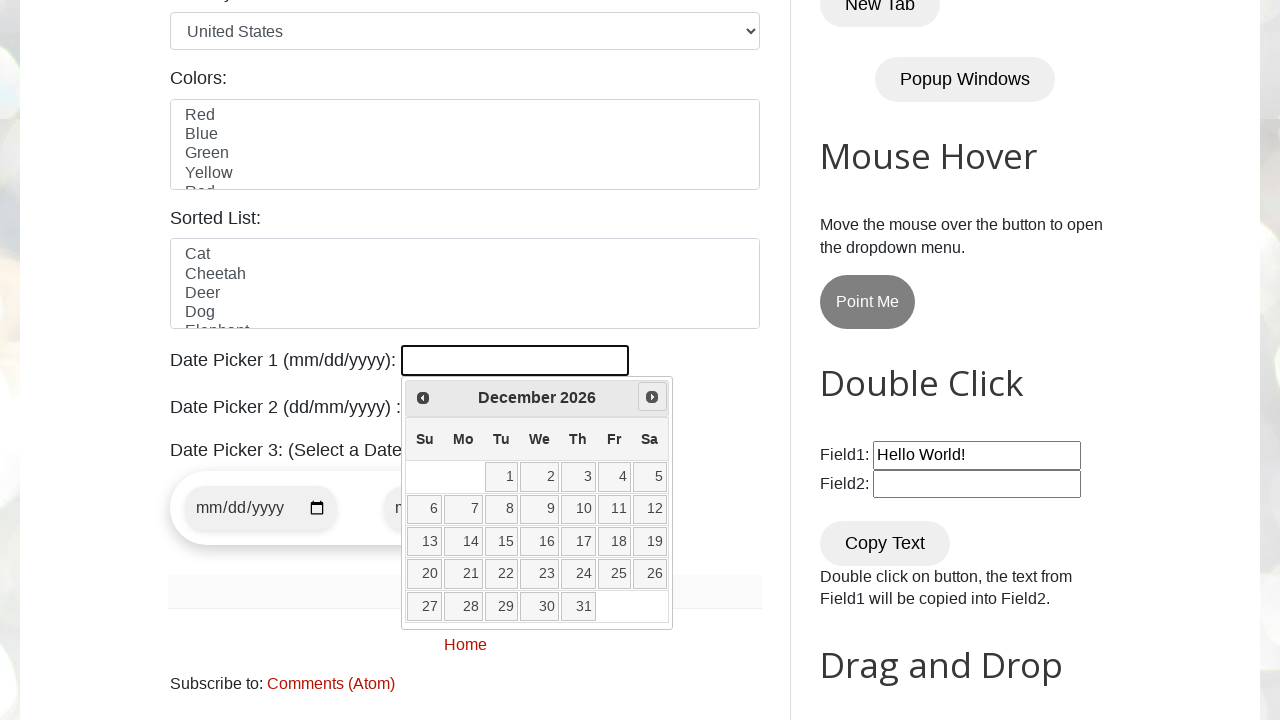

Retrieved current month: December
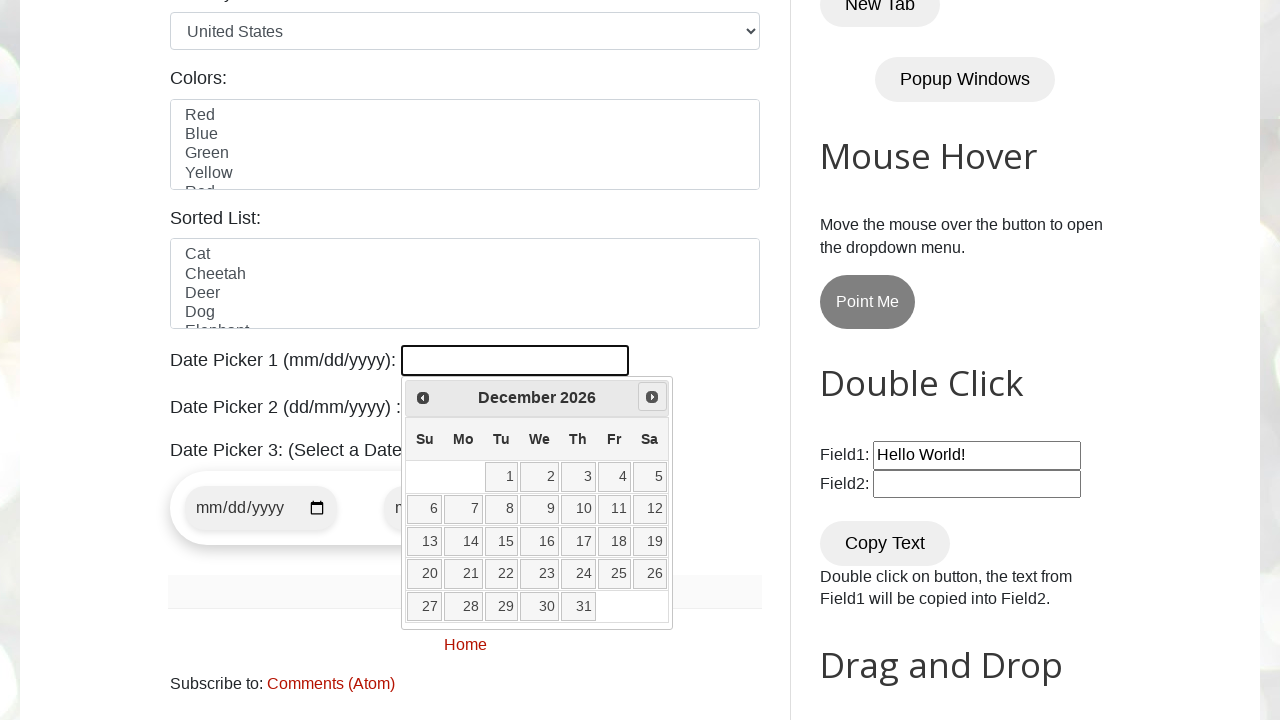

Selected the 25th from the date picker at (614, 574) on a:text-is('25')
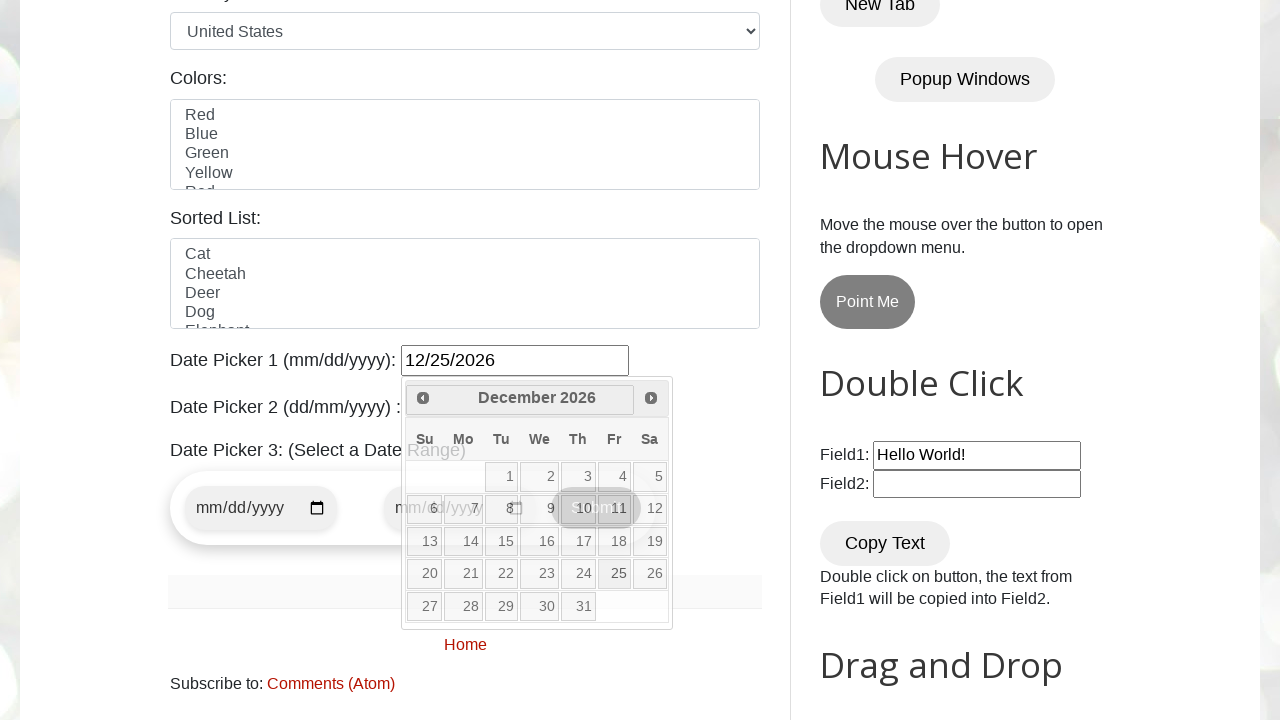

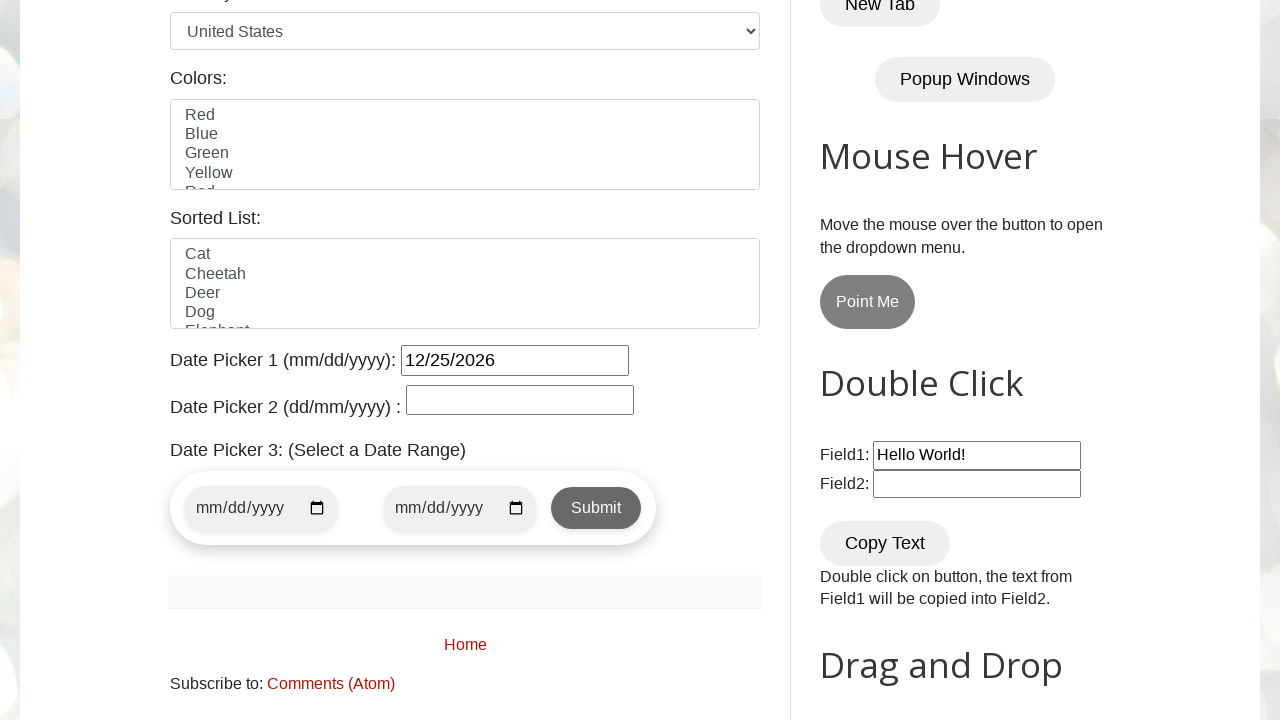